Navigates through a multi-level dropdown menu by hovering over "Courses", then "Software Testing", and finally clicking on "Selenium Certification Training"

Starting URL: http://greenstech.in/selenium-course-content.html

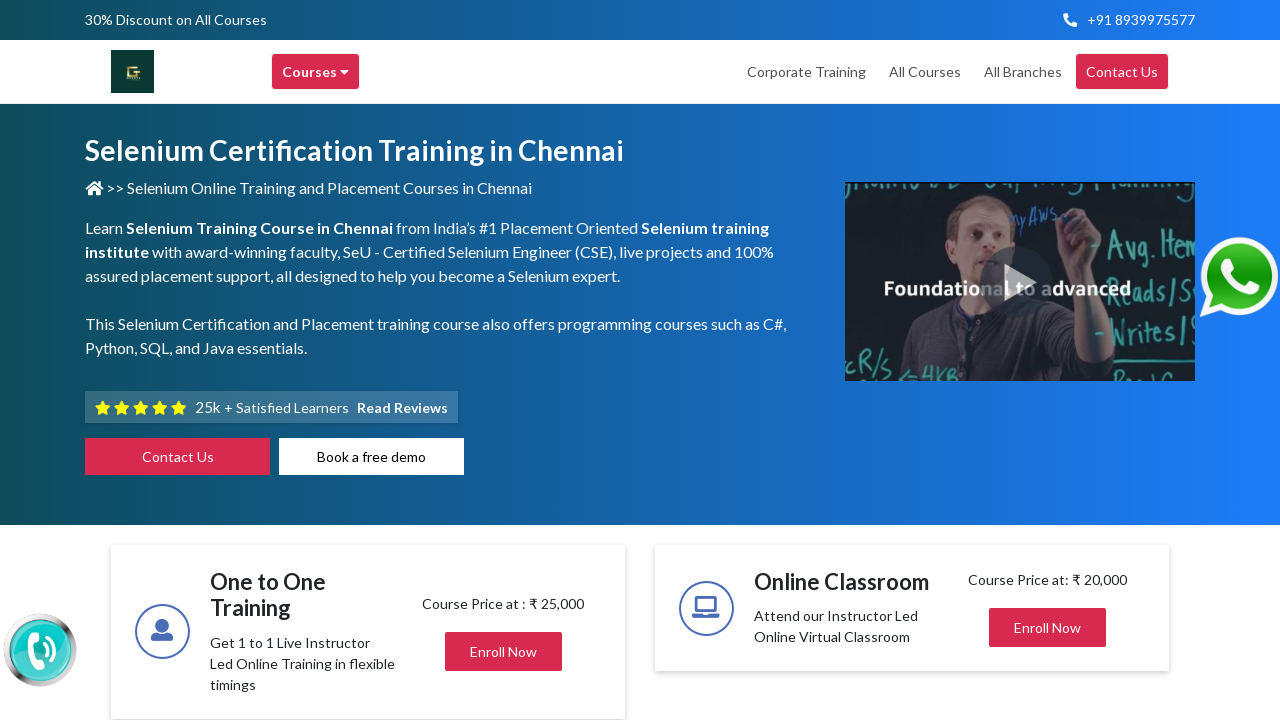

Hovered over 'Courses' menu item to reveal dropdown at (316, 72) on xpath=//div[text()='Courses ']
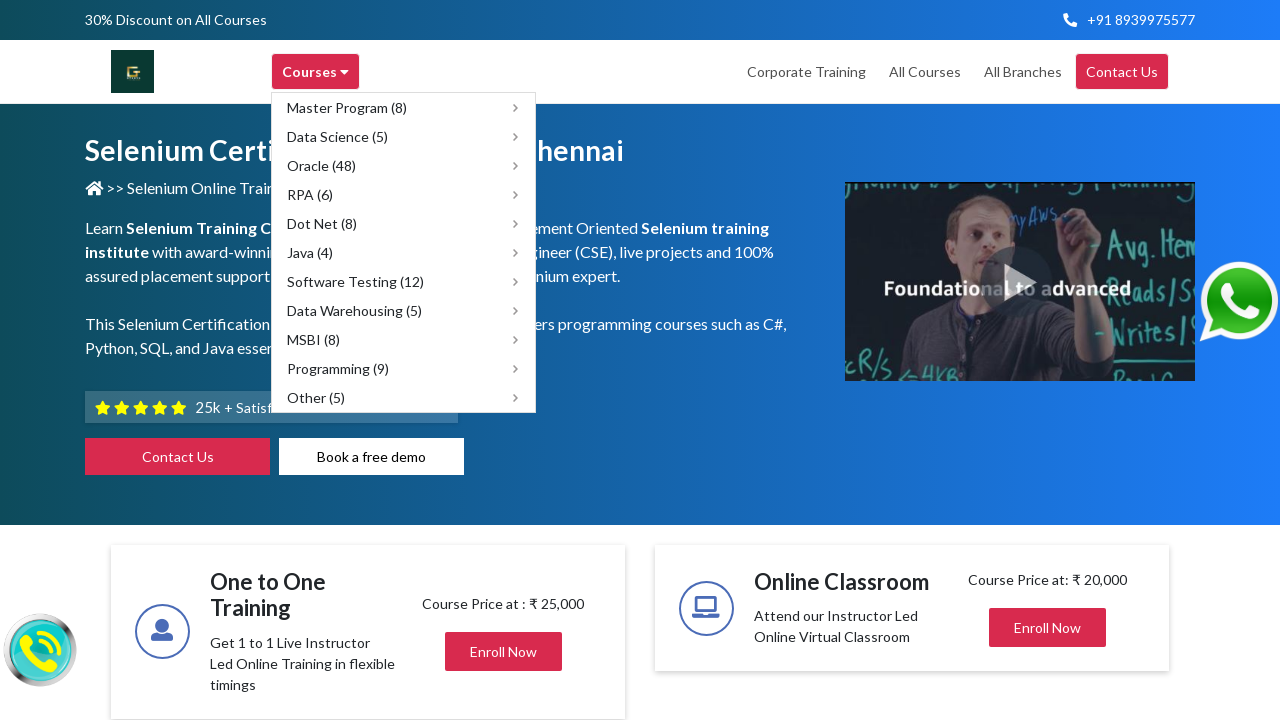

Hovered over 'Software Testing (12)' submenu to reveal further options at (356, 282) on xpath=//span[text()='Software Testing (12)']
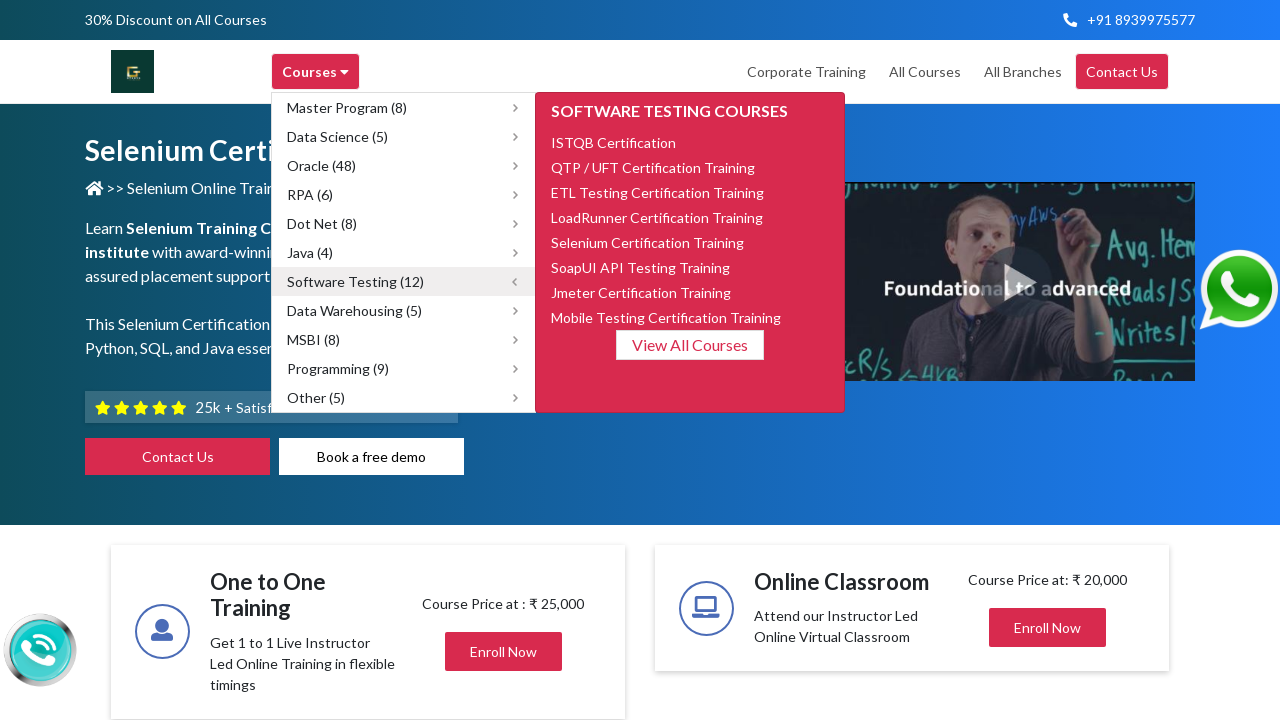

Clicked on 'Selenium Certification Training' course link at (648, 242) on xpath=//span[text()='Selenium Certification Training']
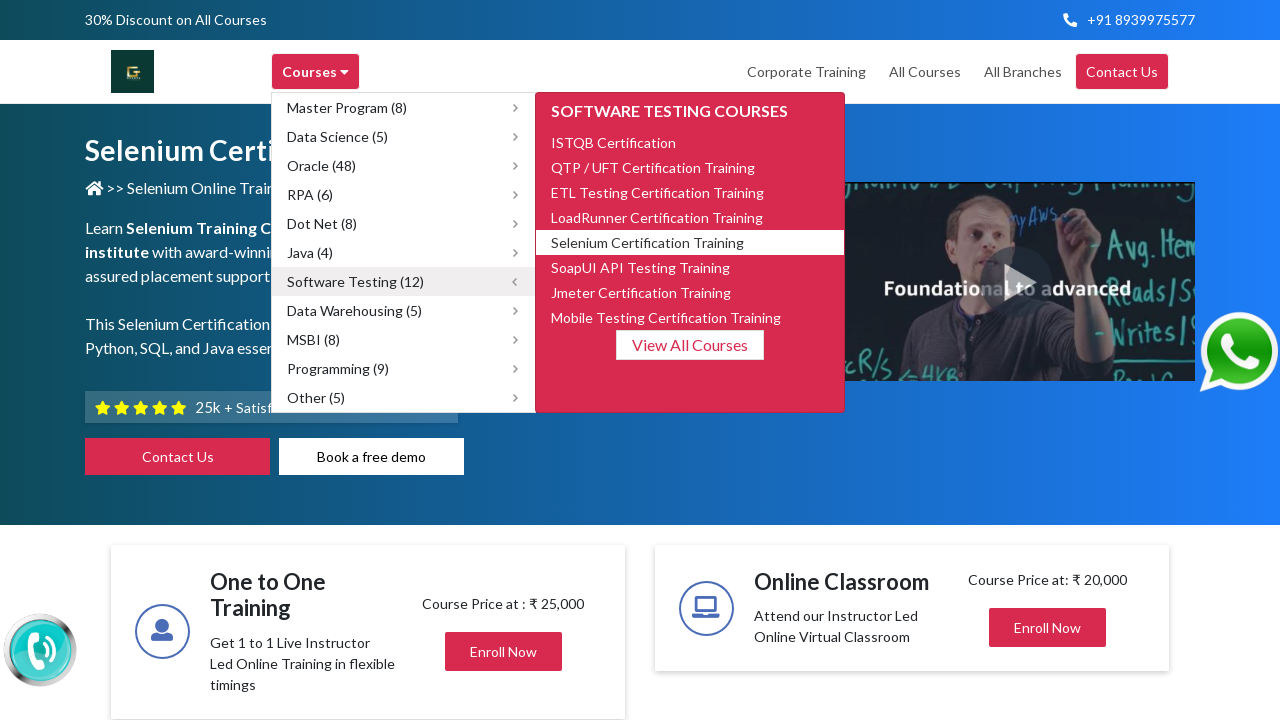

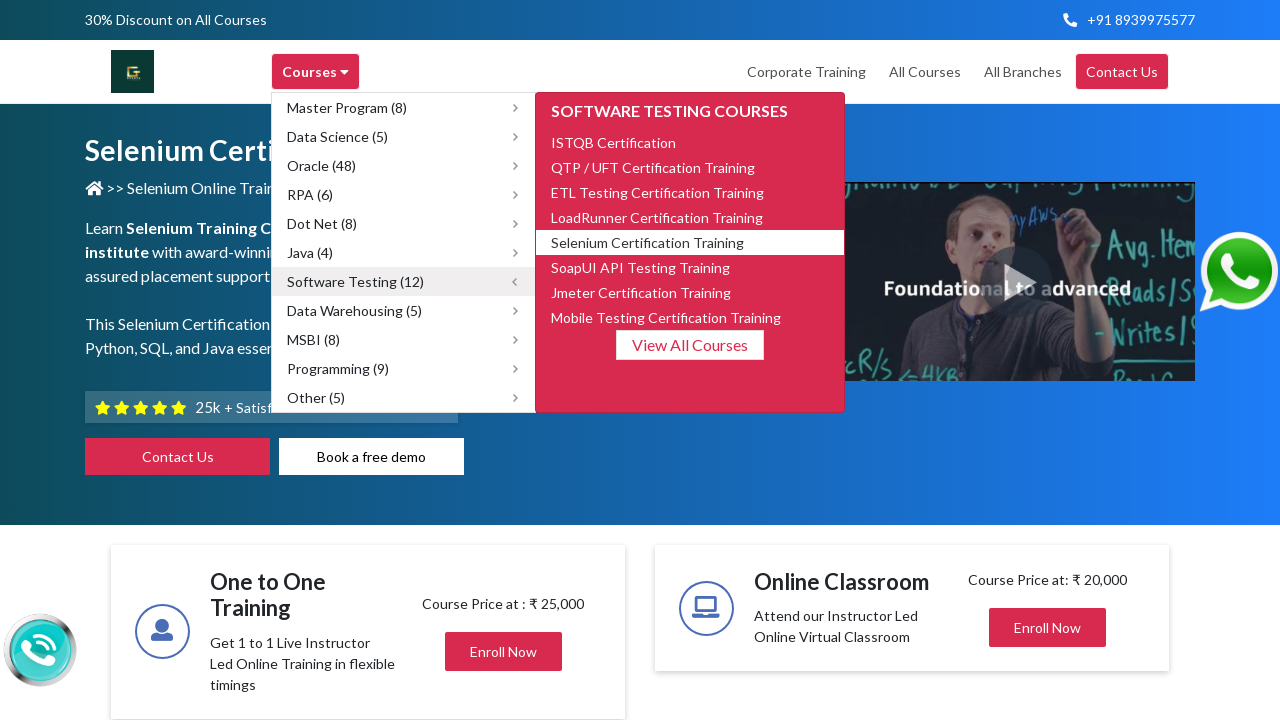